Tests file download functionality by navigating to a file download page and clicking on a download link for a test cases document.

Starting URL: https://testcenter.techproeducation.com/index.php?page=file-download

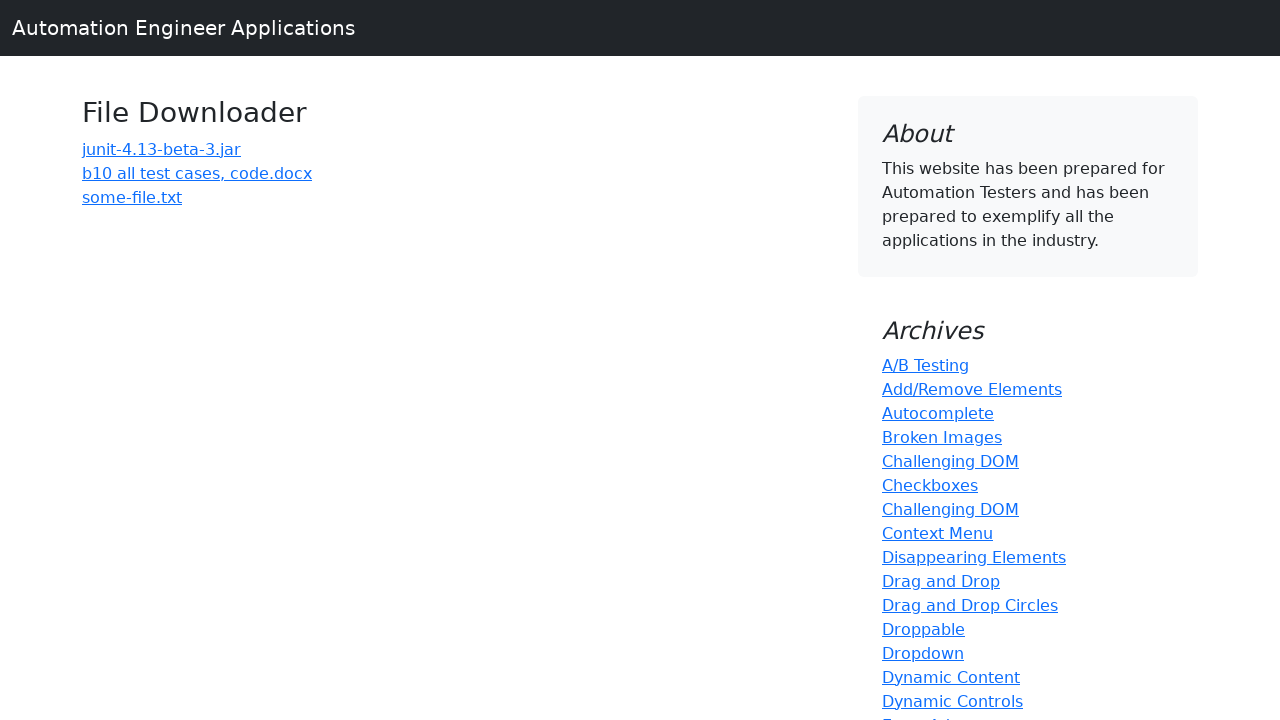

Navigated to file download page
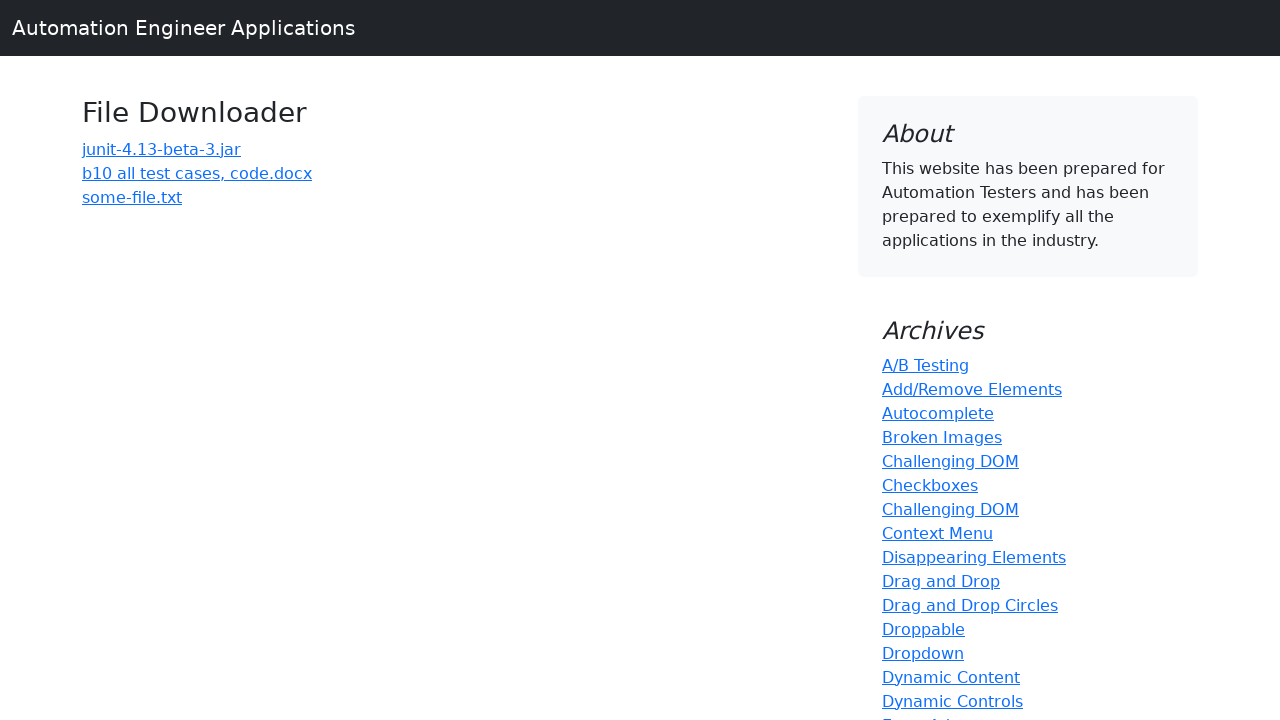

Clicked on 'b10 all test cases' download link at (197, 173) on a:has-text('b10 all test cases')
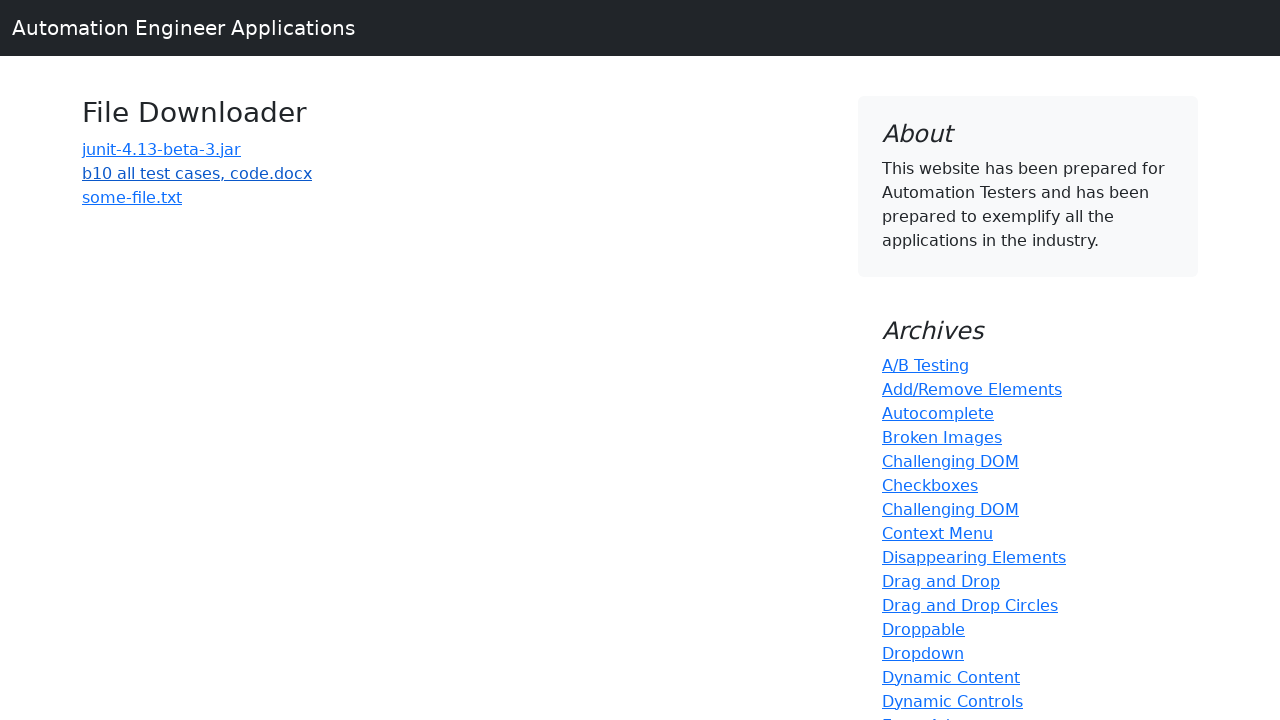

Initiated file download and waited for completion at (197, 173) on a:has-text('b10 all test cases')
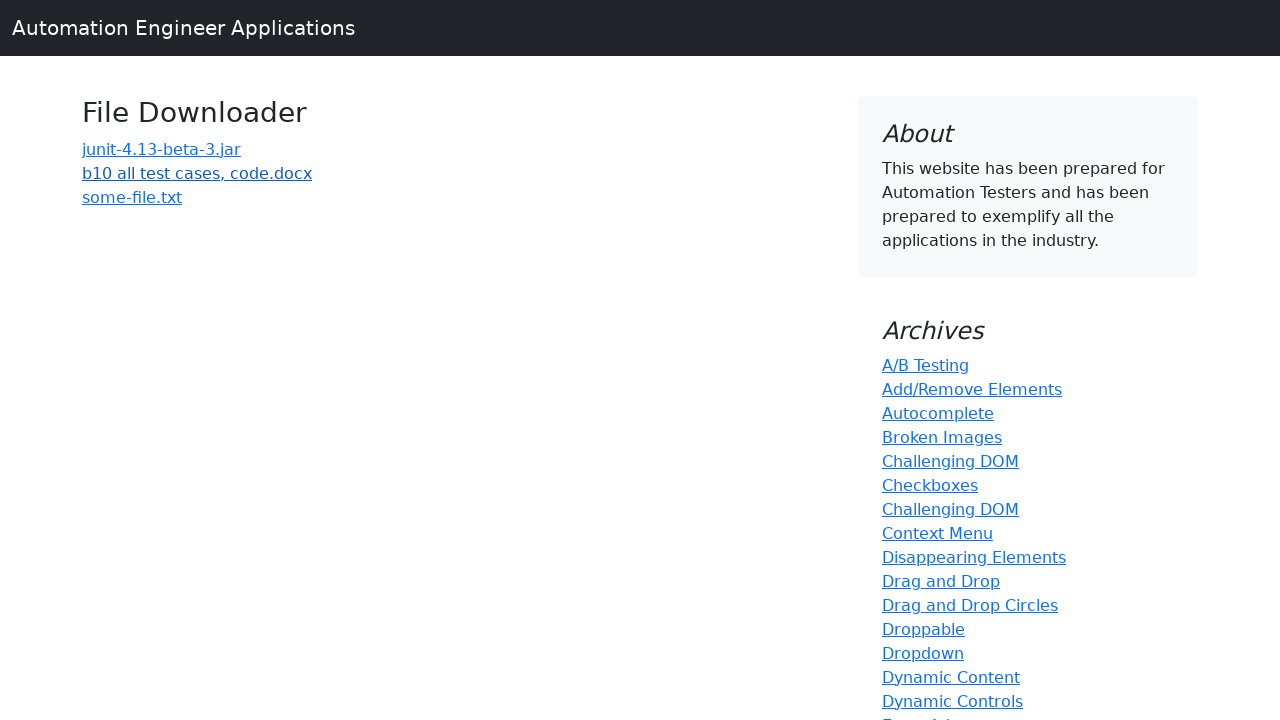

Retrieved download object
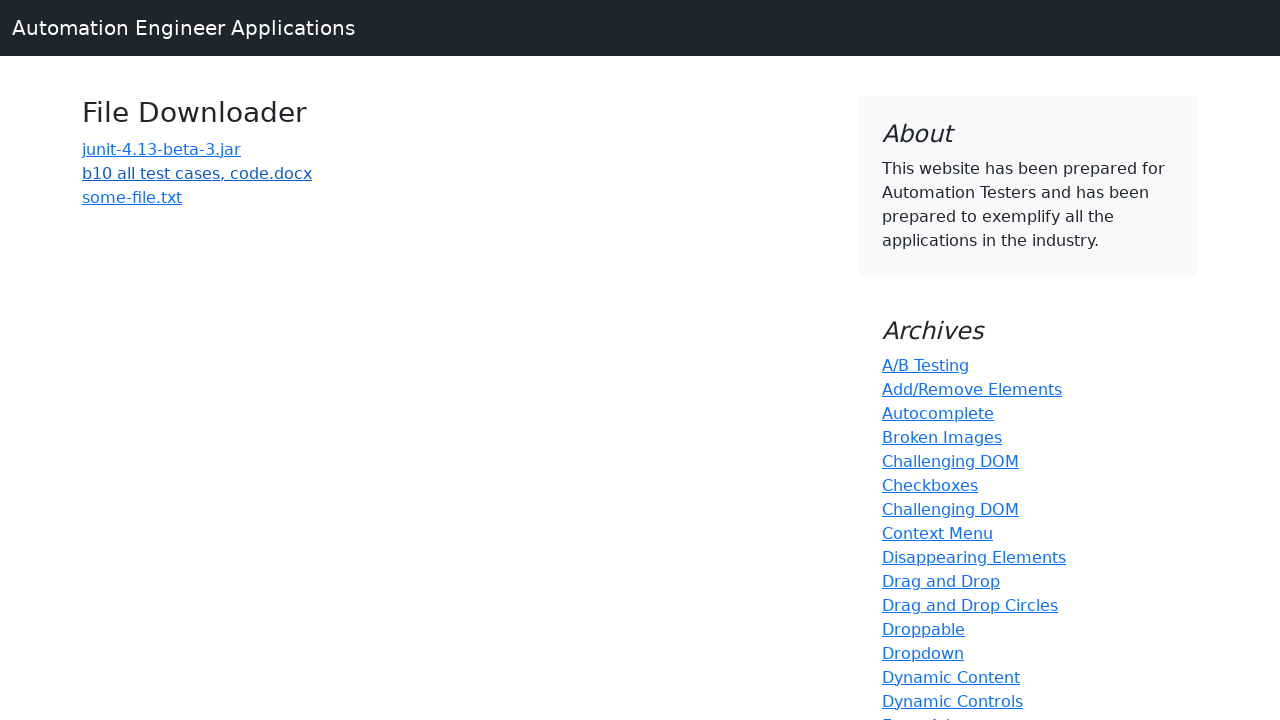

Verified download has a suggested filename
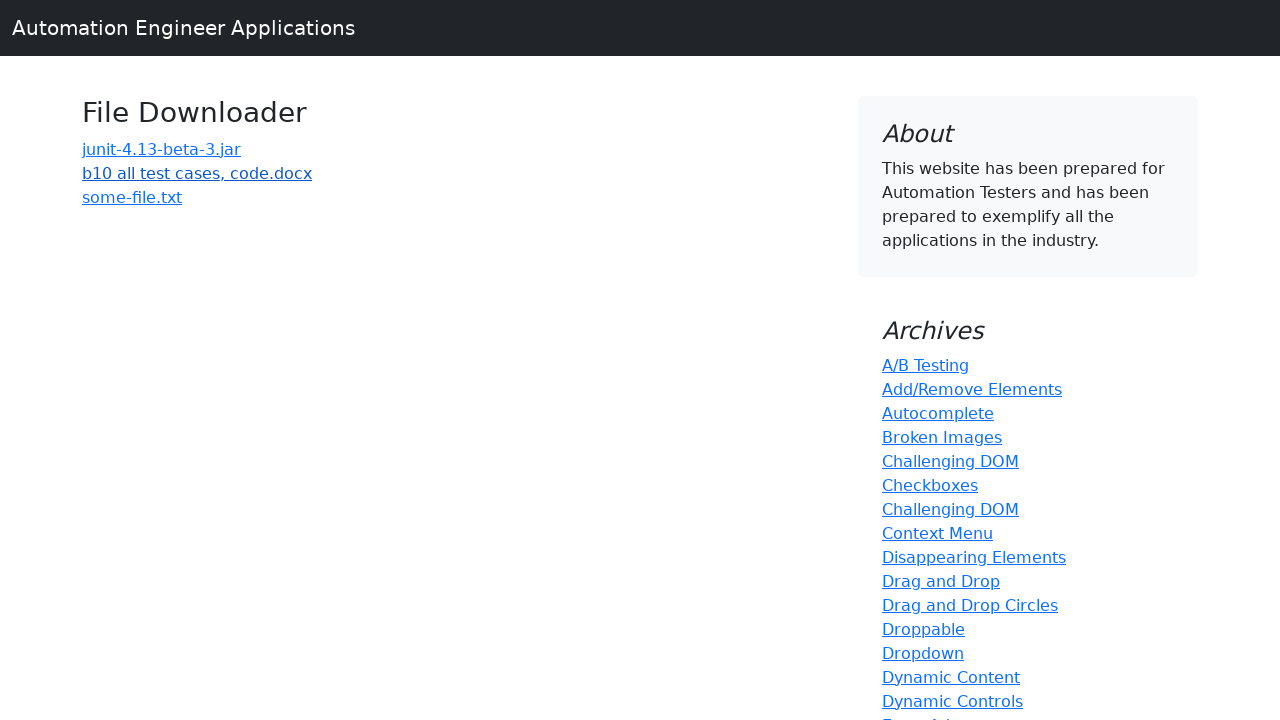

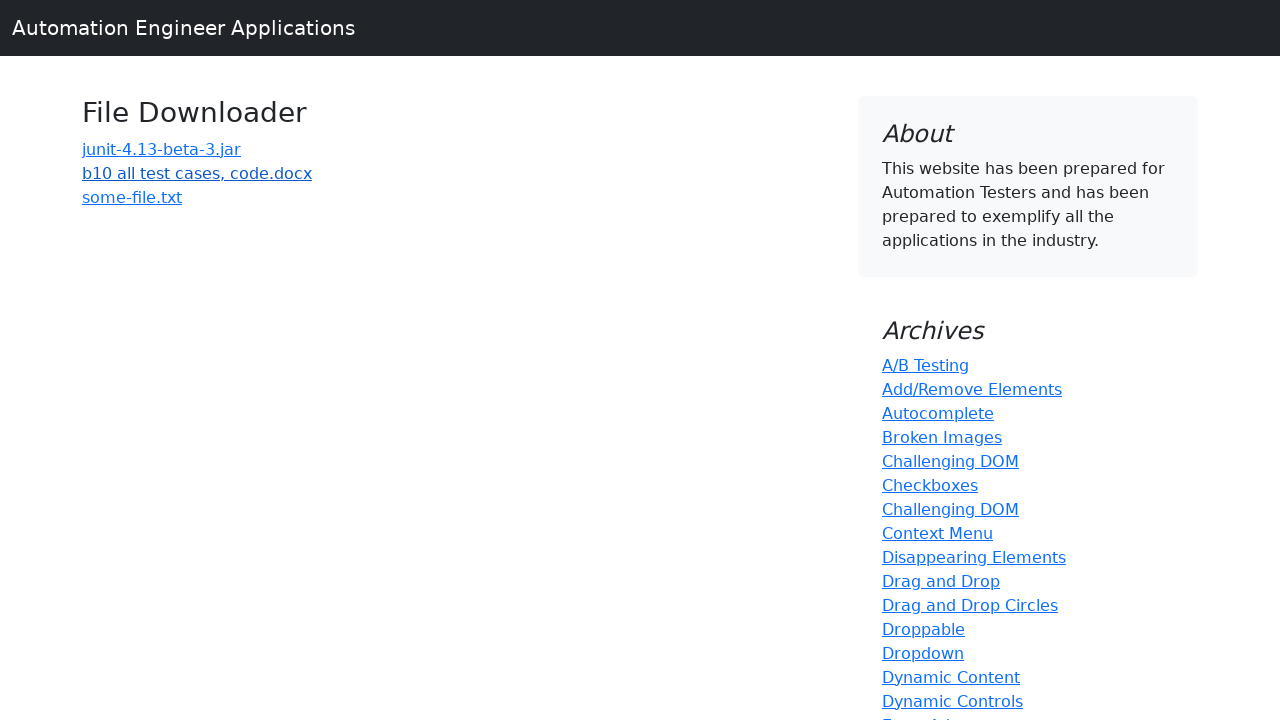